Opens the website and clicks on the login button to navigate to the sign-in page

Starting URL: https://test.my-fork.com/

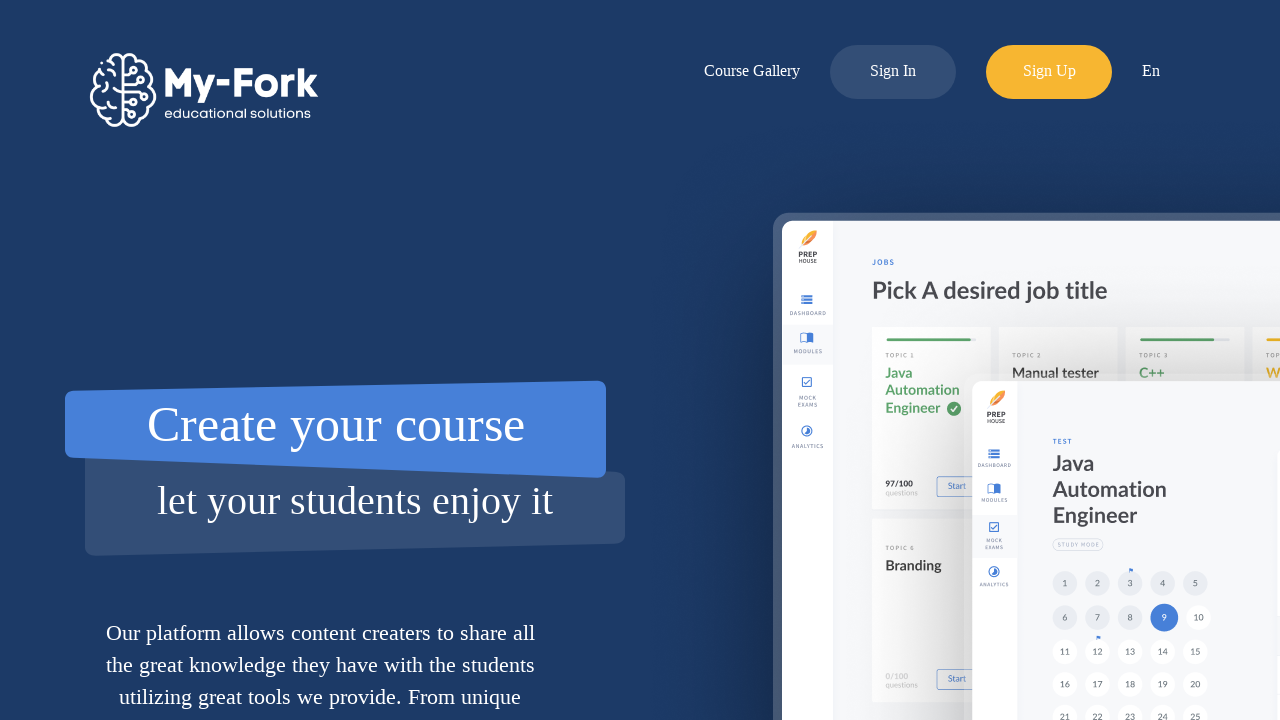

Navigated to https://test.my-fork.com/
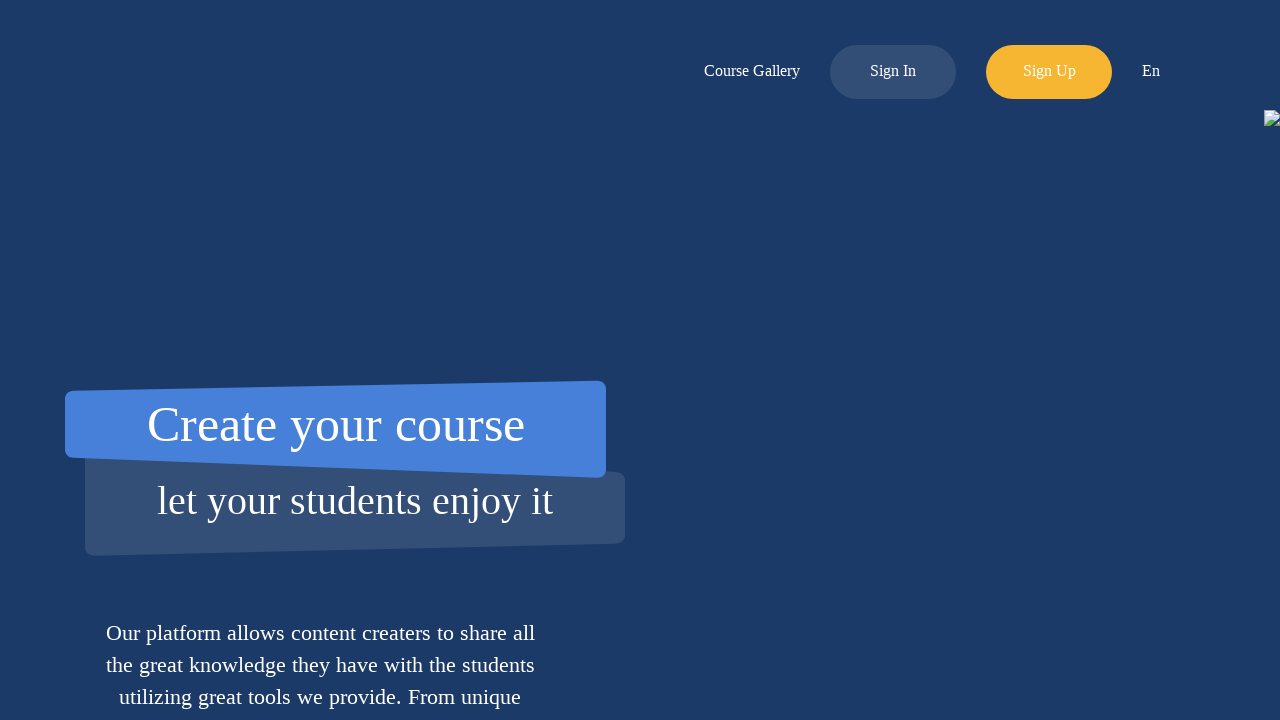

Clicked login button to navigate to sign-in page at (893, 62) on a[data='record-data'] div#log-in-button
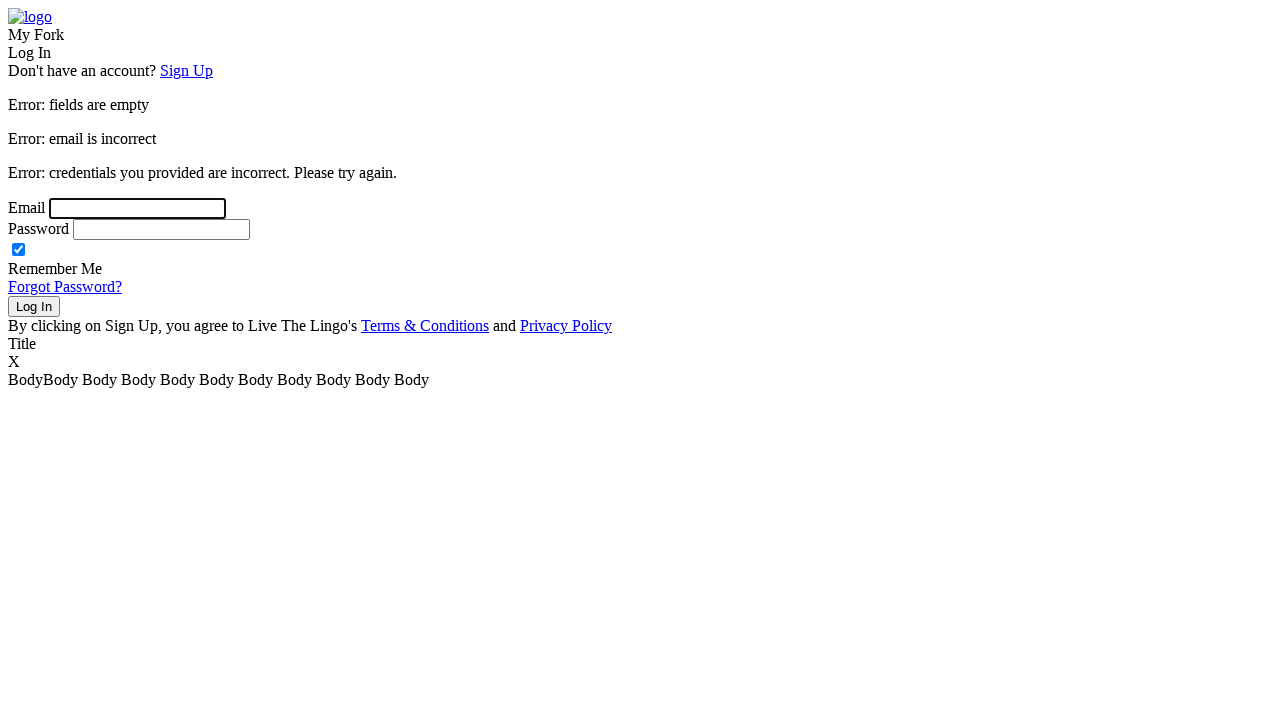

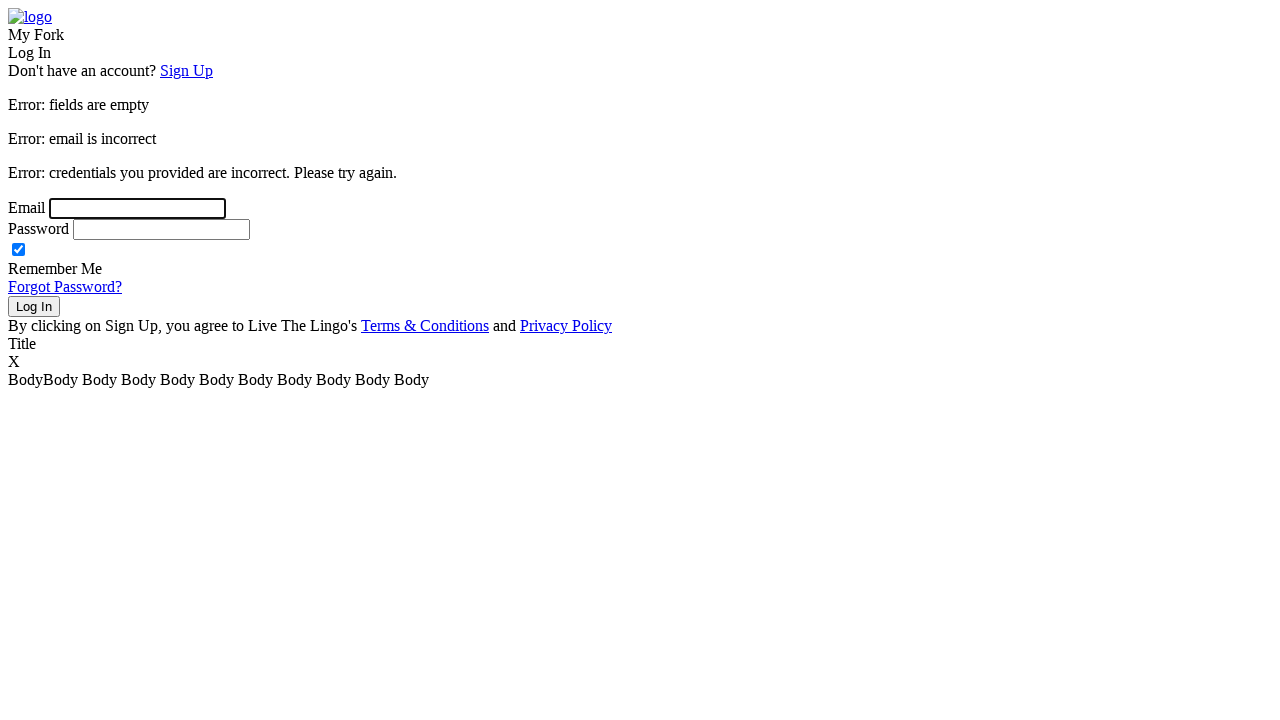